Tests dynamic page loading where content is already in the DOM but hidden, then revealed after clicking a Start button. Waits for the hidden element to become visible.

Starting URL: http://the-internet.herokuapp.com/dynamic_loading/1

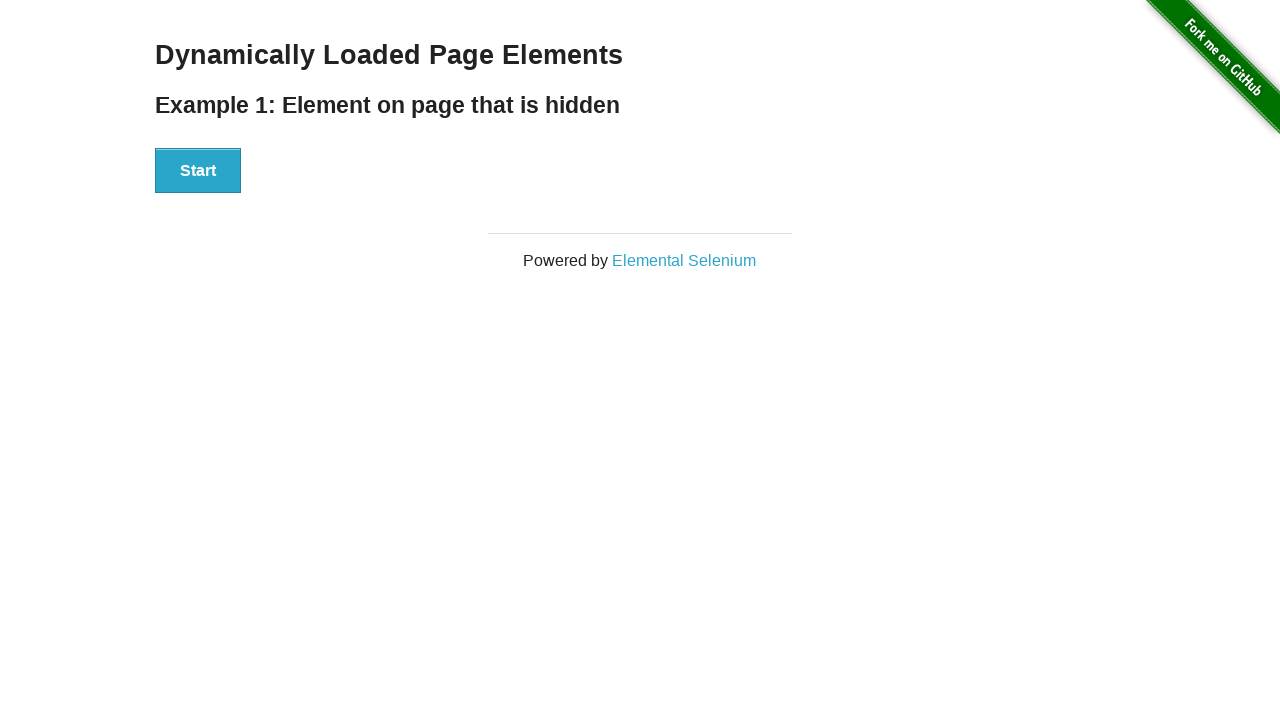

Clicked Start button to trigger dynamic content reveal at (198, 171) on #start button
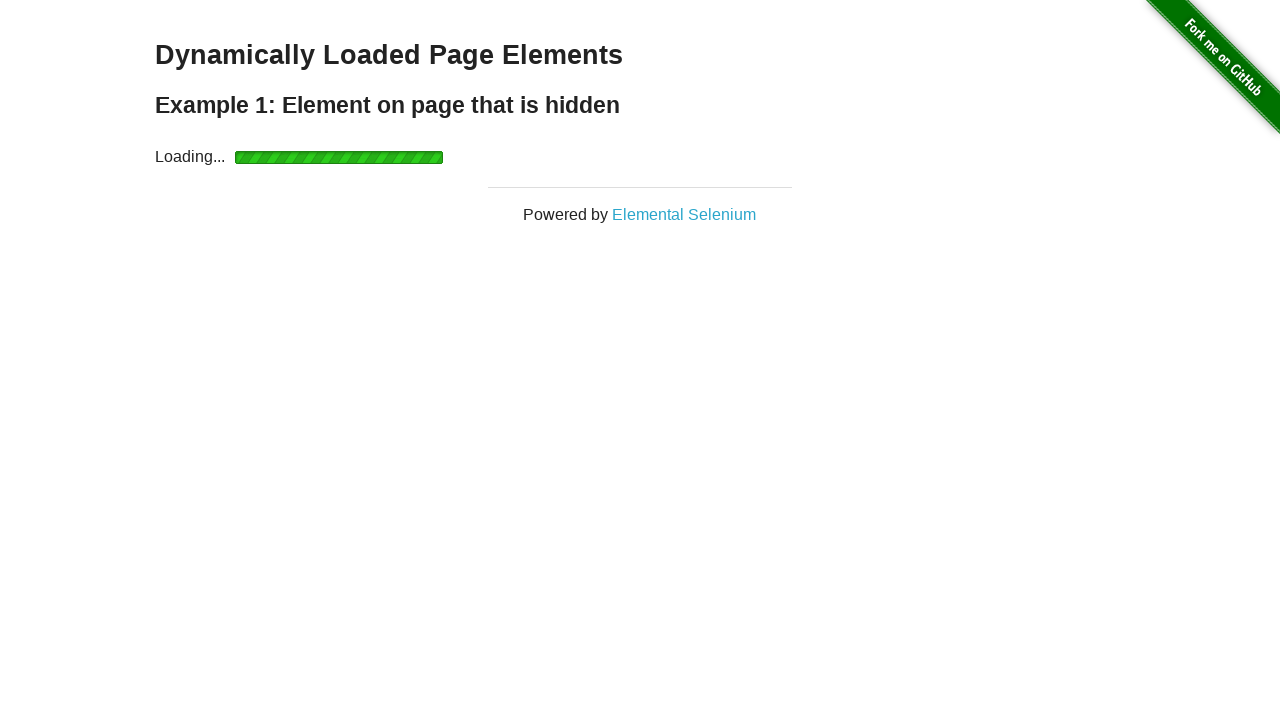

Waited for finish element to become visible
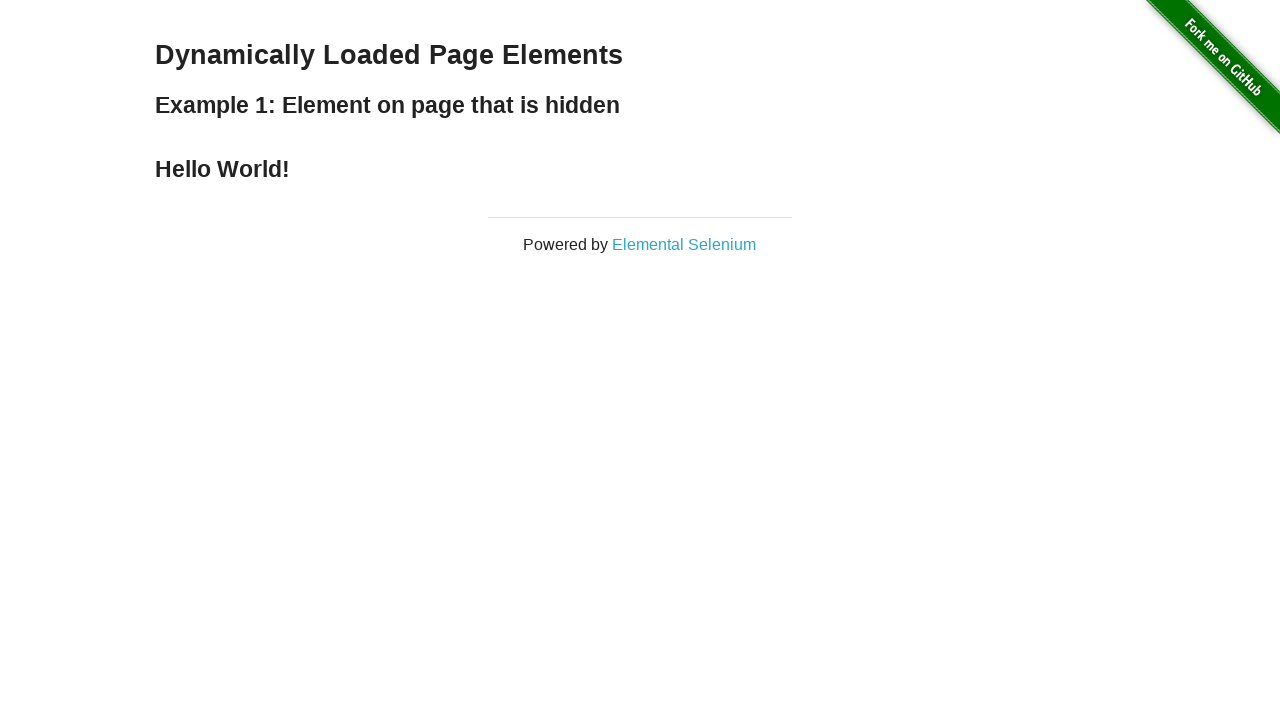

Verified finish element is displayed
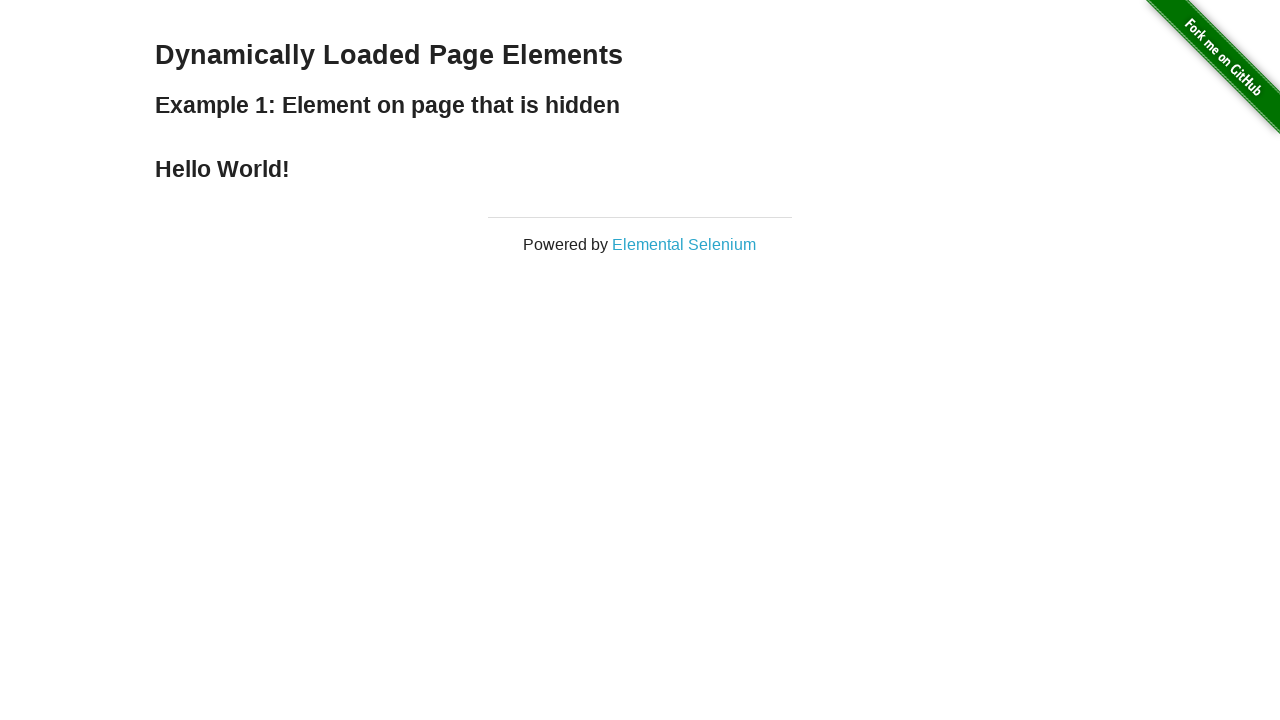

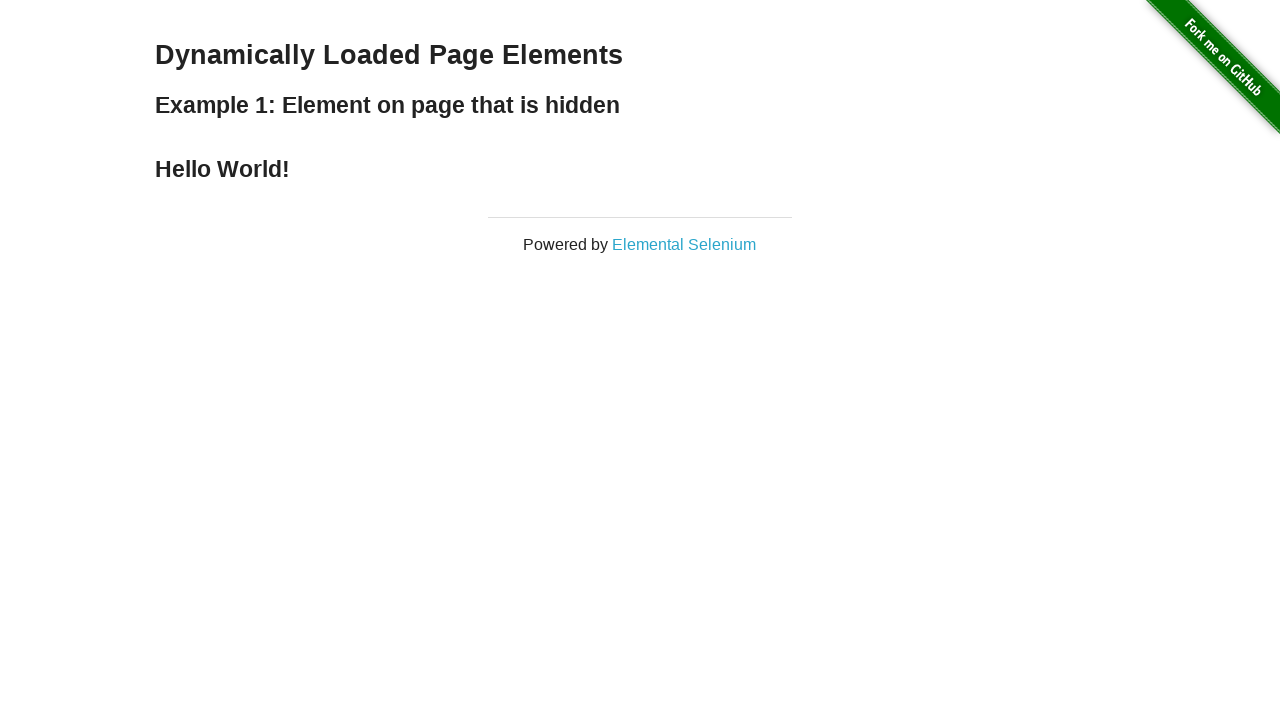